Tests that edits are saved when the input field loses focus (blur event).

Starting URL: https://demo.playwright.dev/todomvc

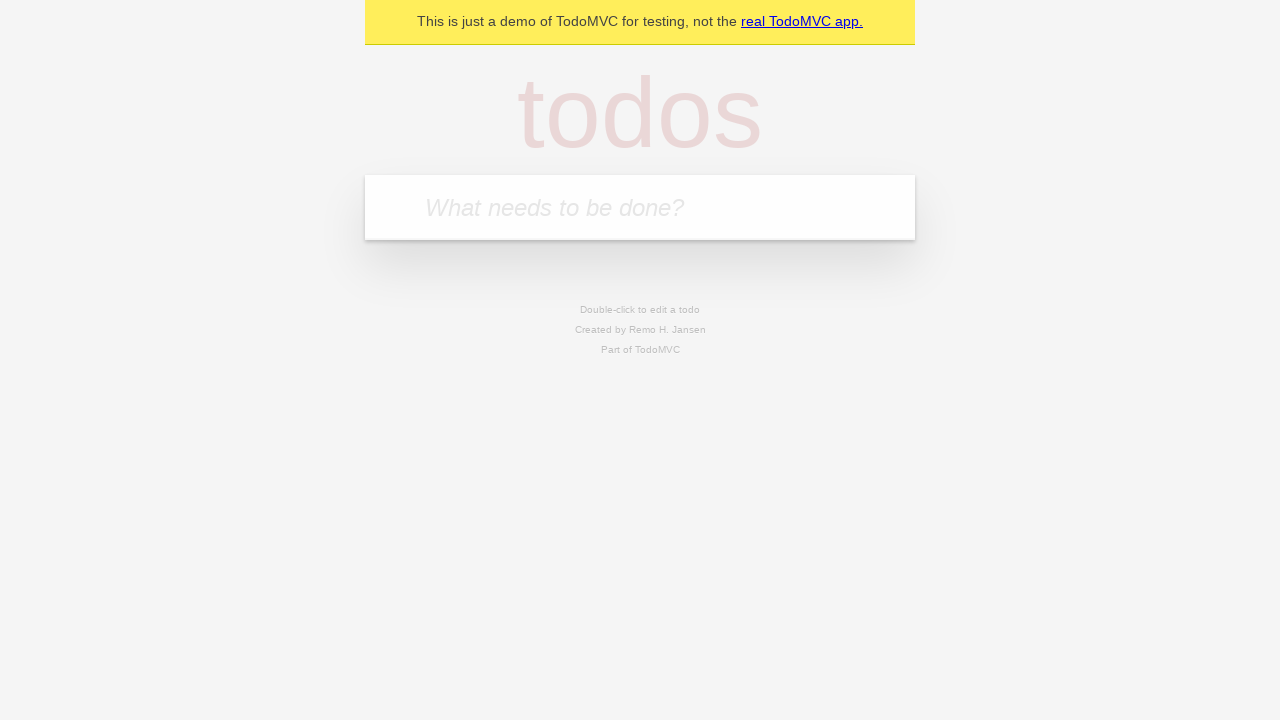

Filled todo input with 'test  01' on internal:attr=[placeholder="What needs to be done?"i]
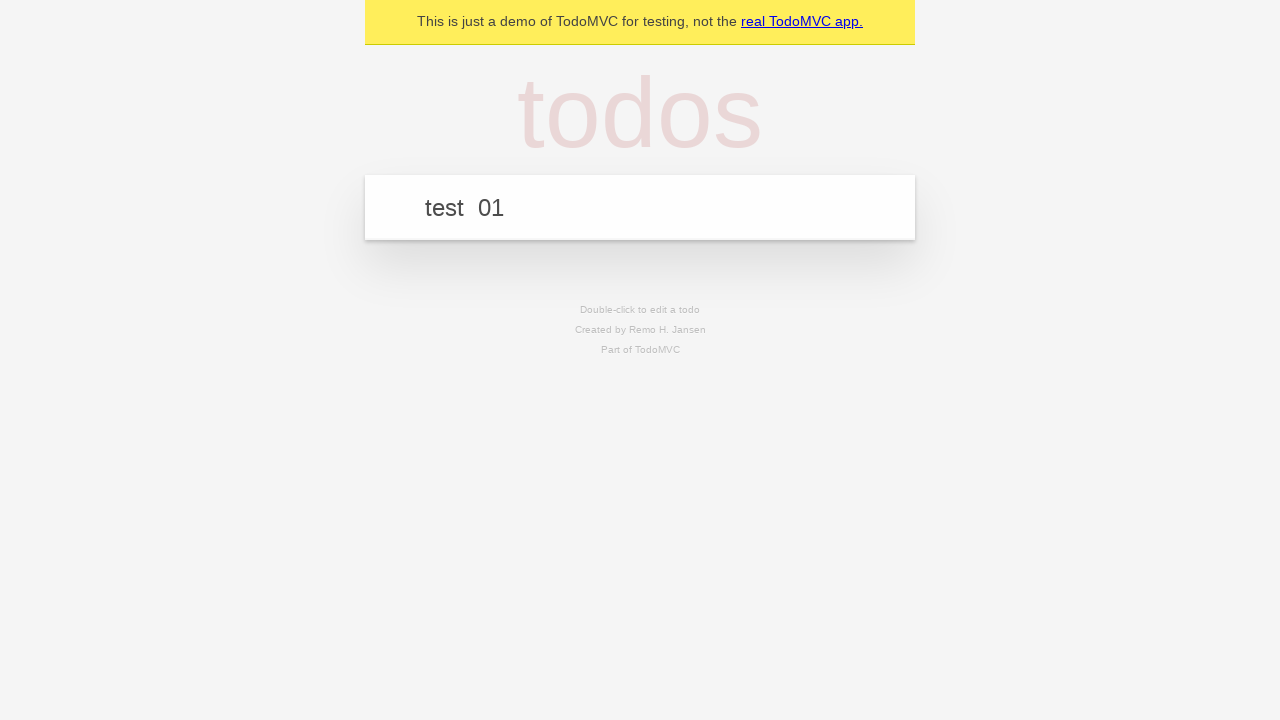

Pressed Enter to create first todo on internal:attr=[placeholder="What needs to be done?"i]
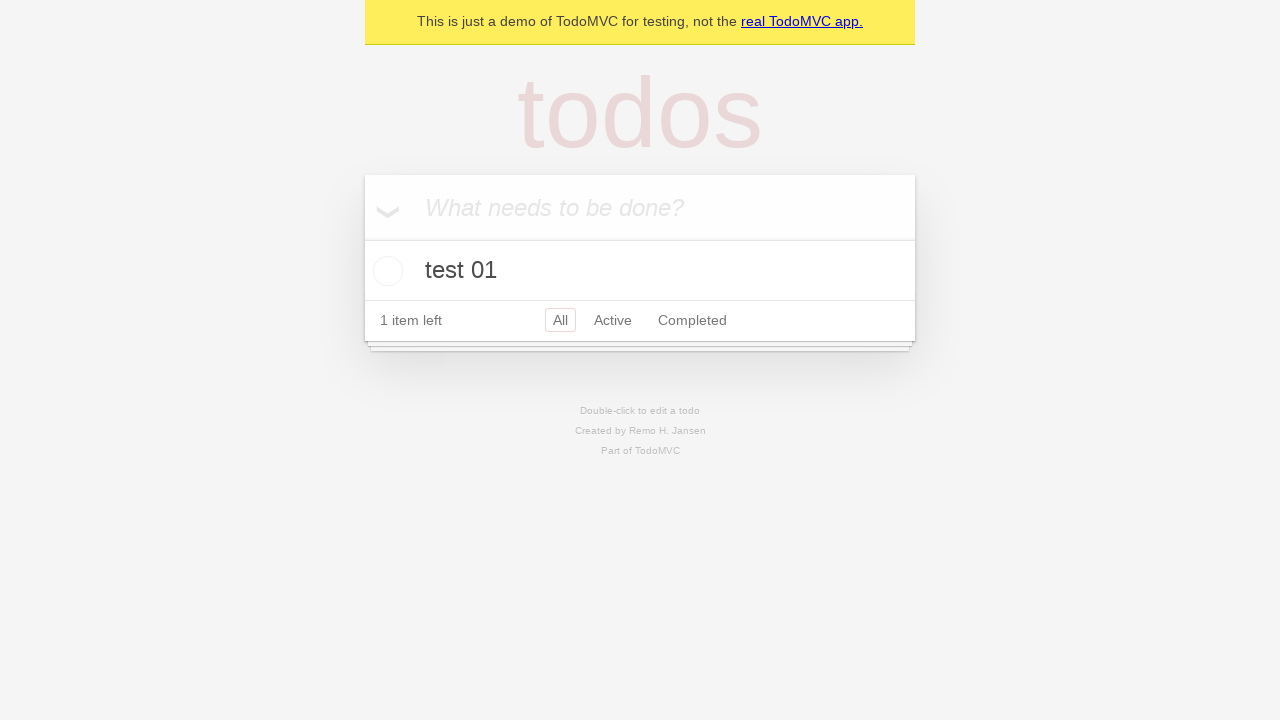

Filled todo input with 'test 02' on internal:attr=[placeholder="What needs to be done?"i]
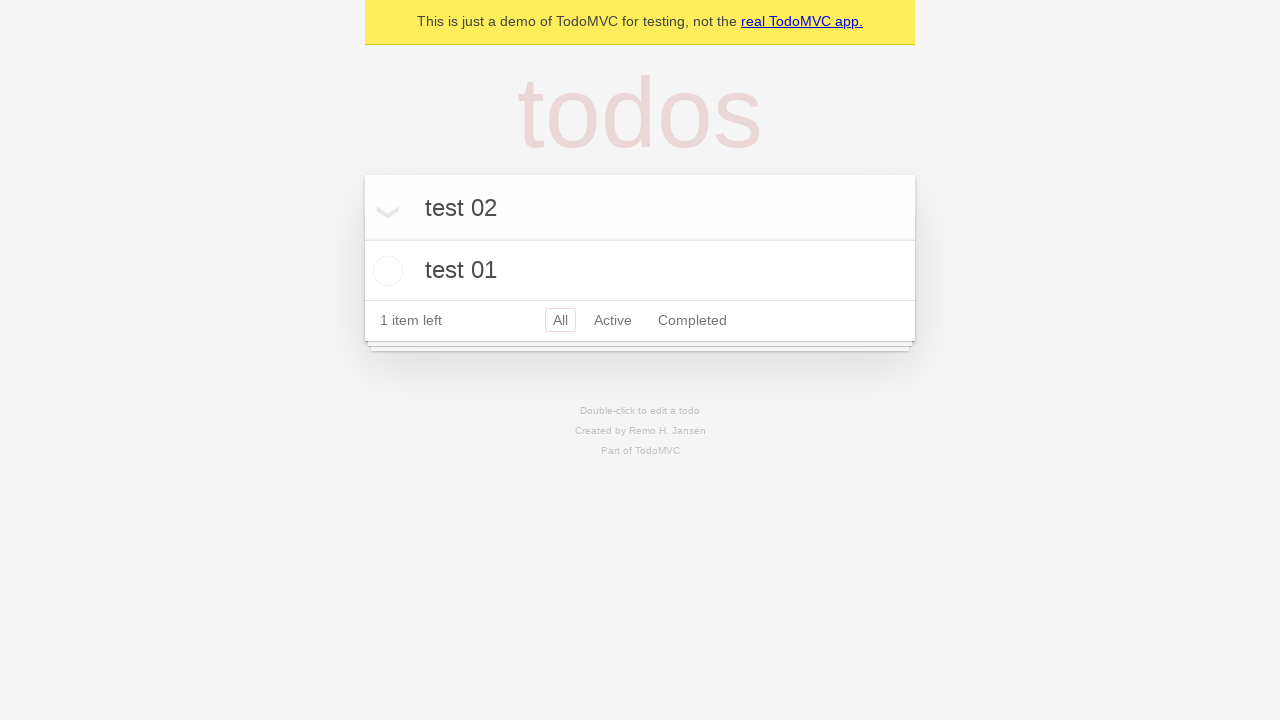

Pressed Enter to create second todo on internal:attr=[placeholder="What needs to be done?"i]
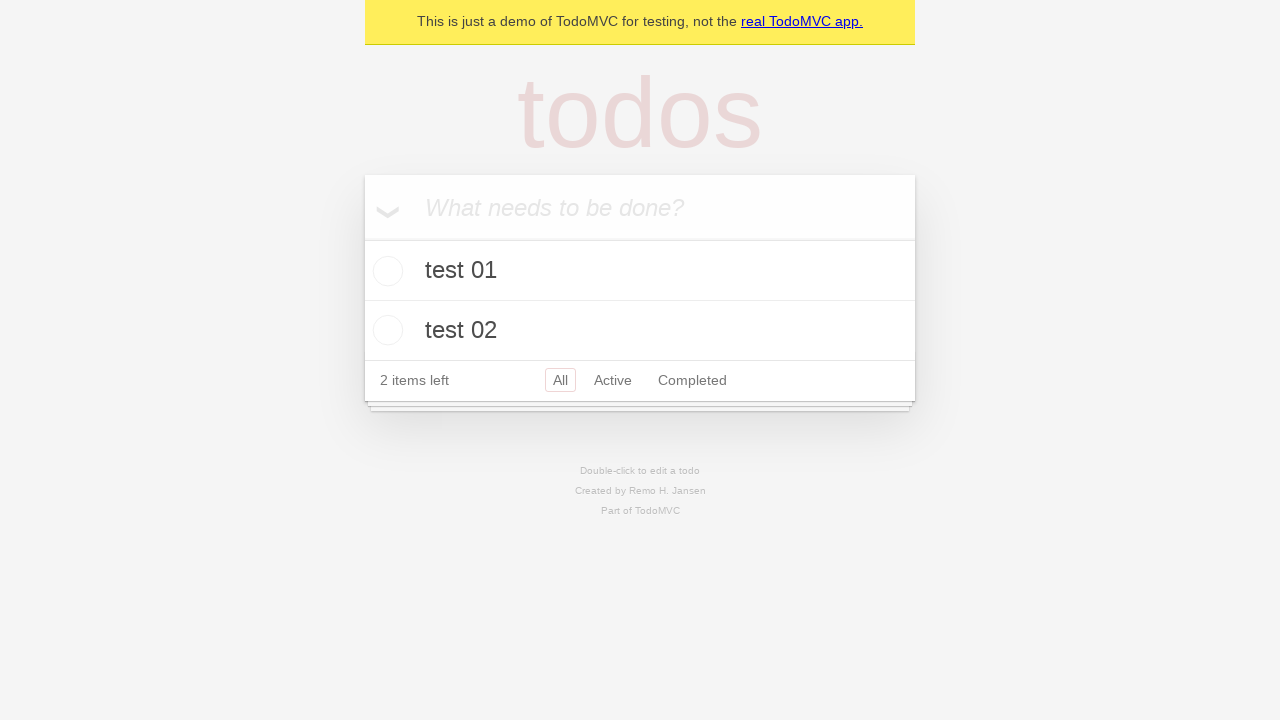

Filled todo input with 'test 03' on internal:attr=[placeholder="What needs to be done?"i]
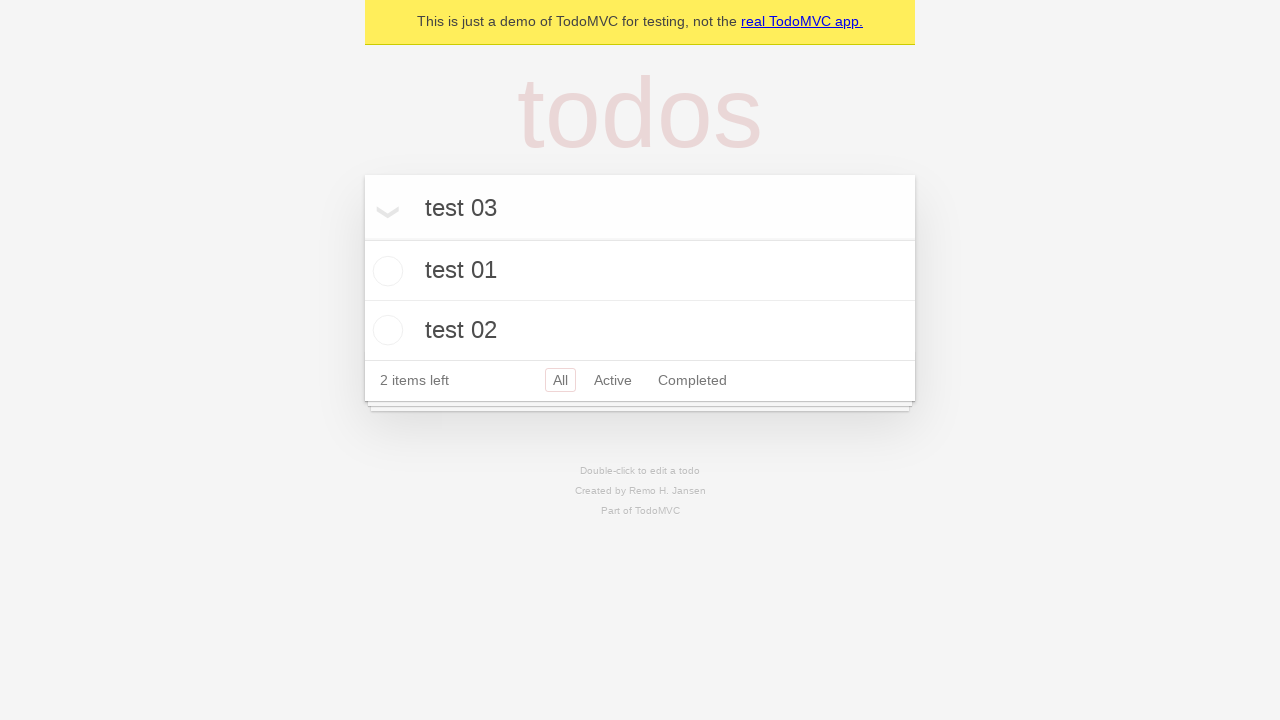

Pressed Enter to create third todo on internal:attr=[placeholder="What needs to be done?"i]
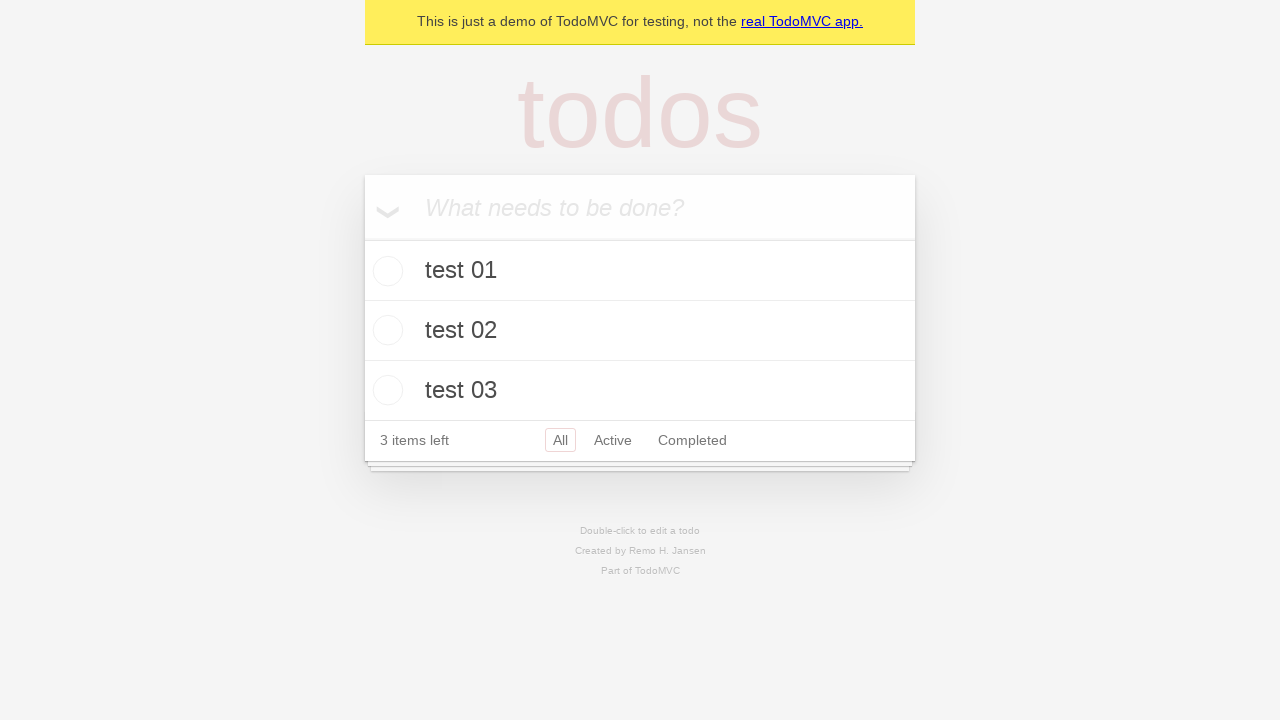

Double-clicked second todo to enter edit mode at (640, 331) on internal:testid=[data-testid="todo-item"s] >> nth=1
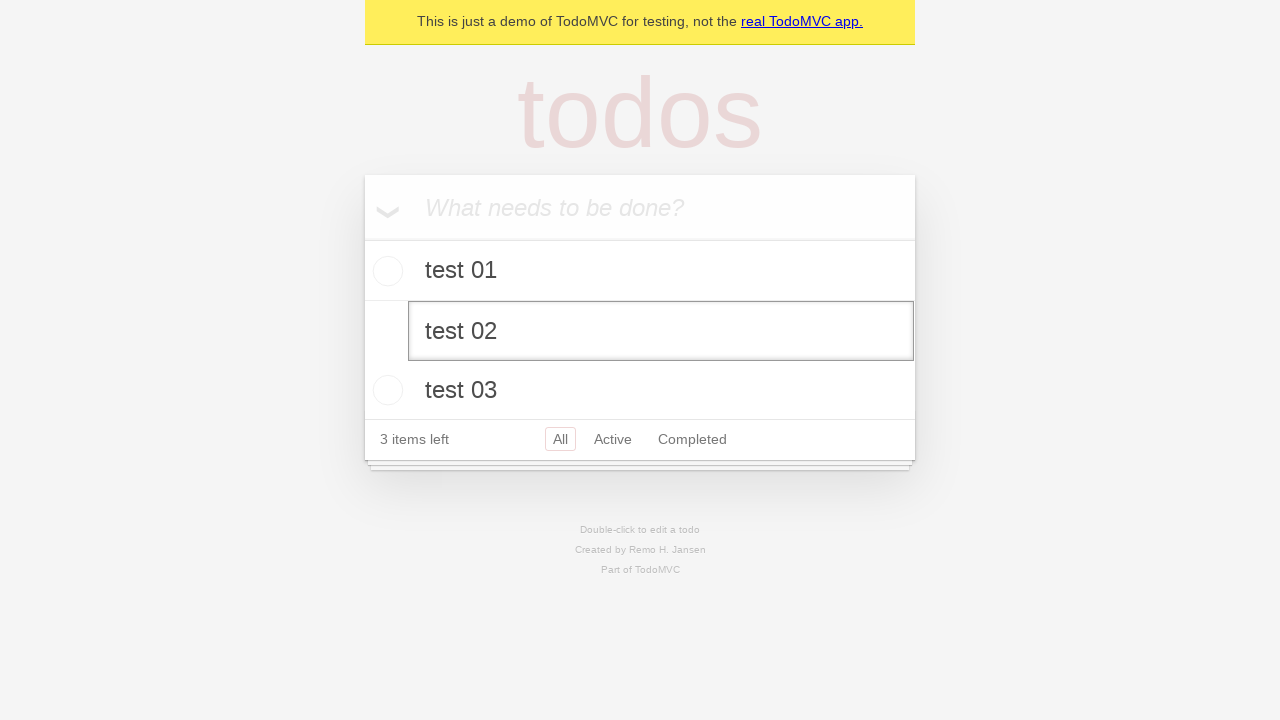

Filled edit field with 'buy some sausages' on internal:testid=[data-testid="todo-item"s] >> nth=1 >> internal:role=textbox[nam
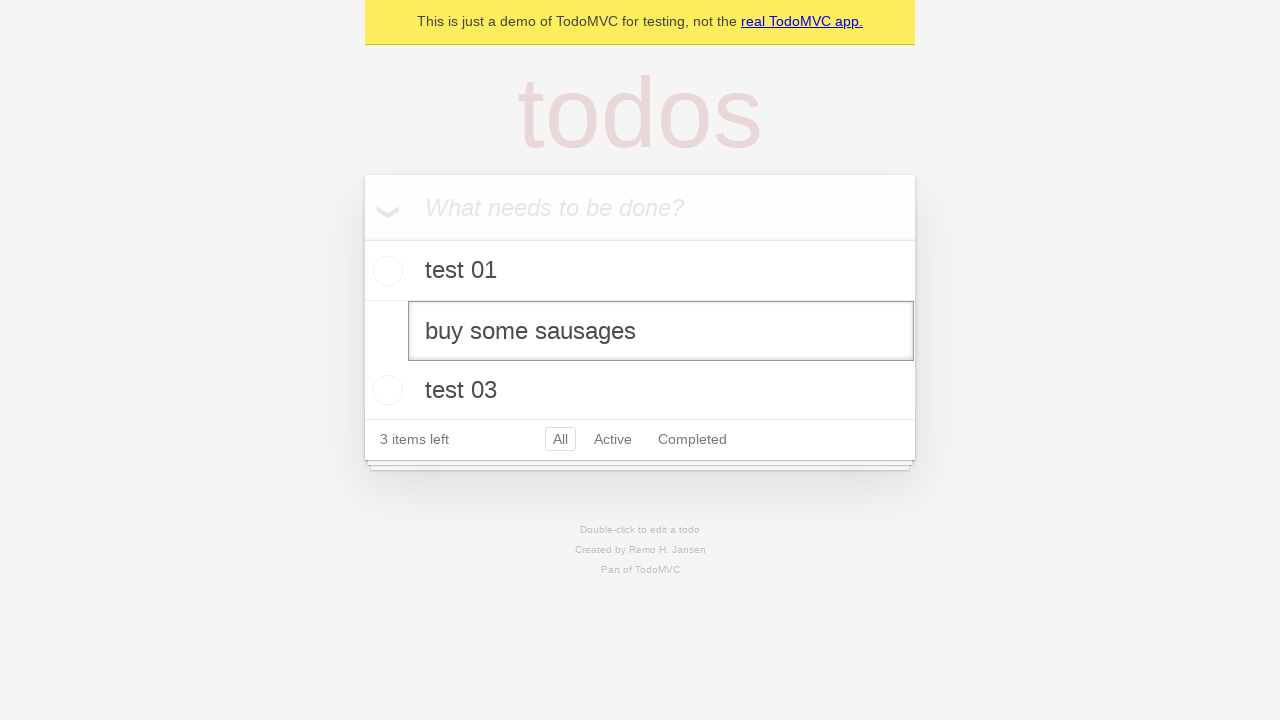

Dispatched blur event to save edits on input field
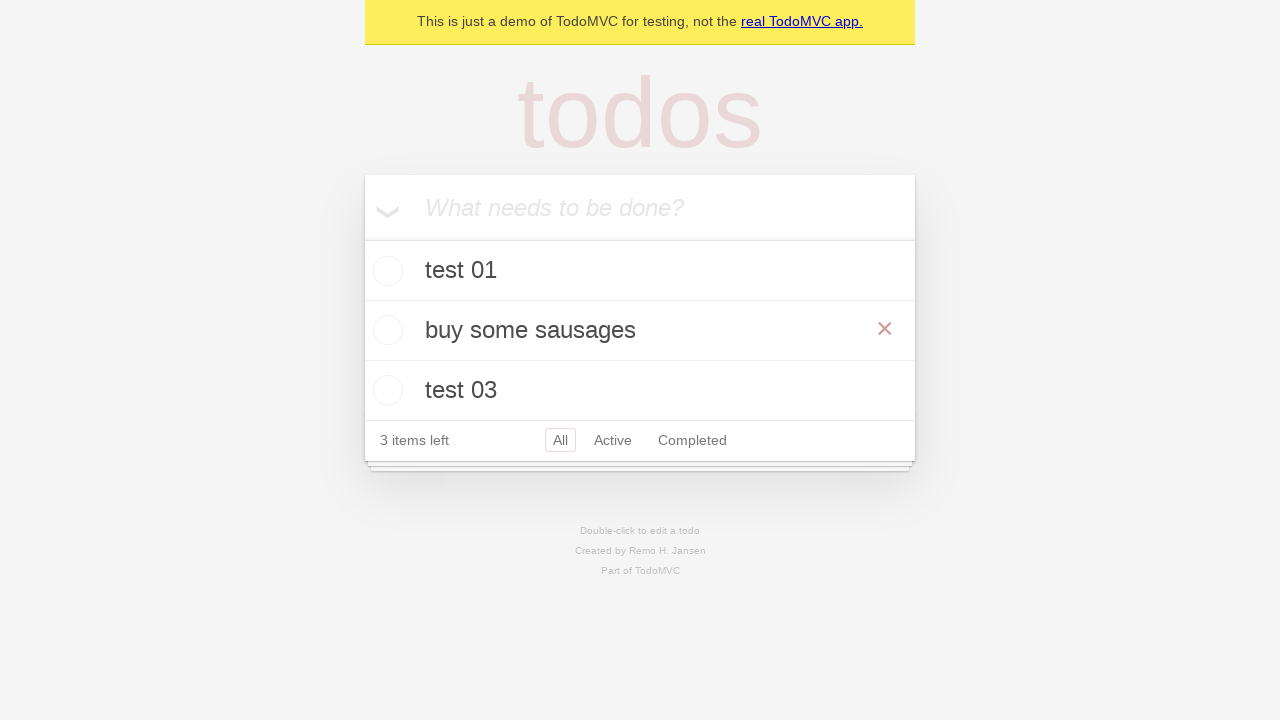

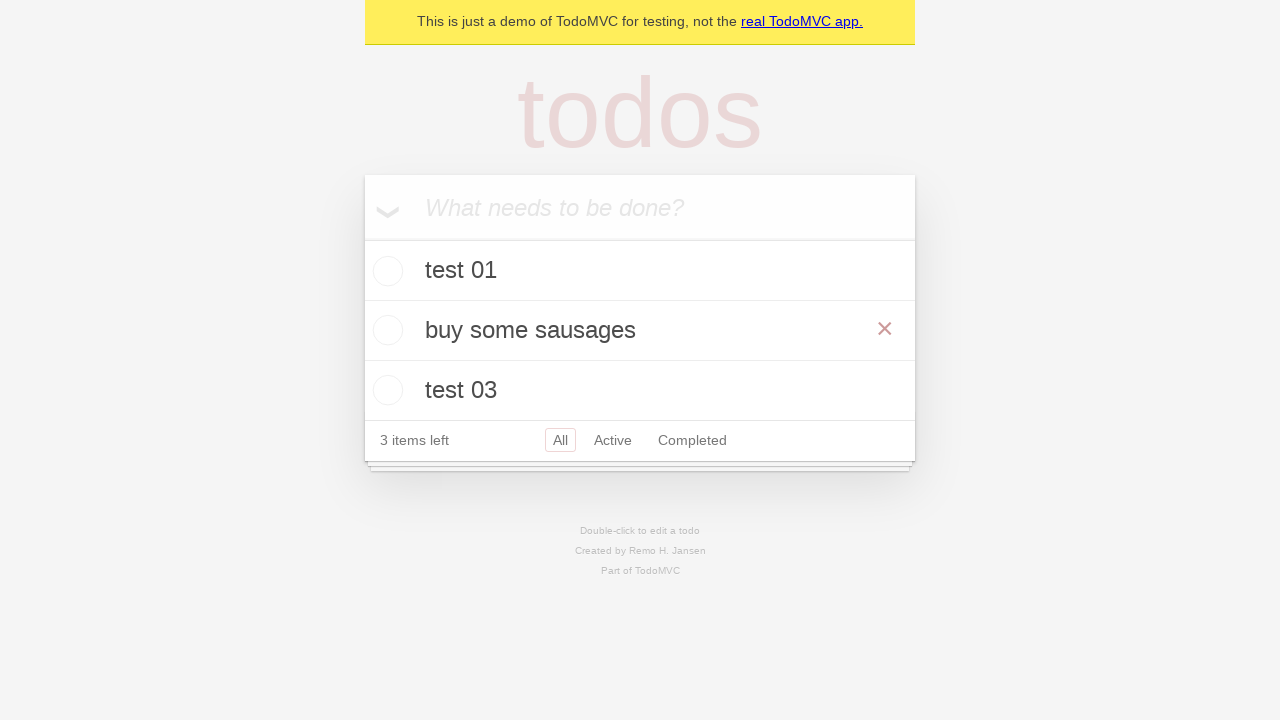